Tests iframe functionality by navigating to the Alerts, Frame & Windows section, selecting the Frames submenu, then switching focus between two iframes to verify text content displays correctly.

Starting URL: https://demoqa.com/

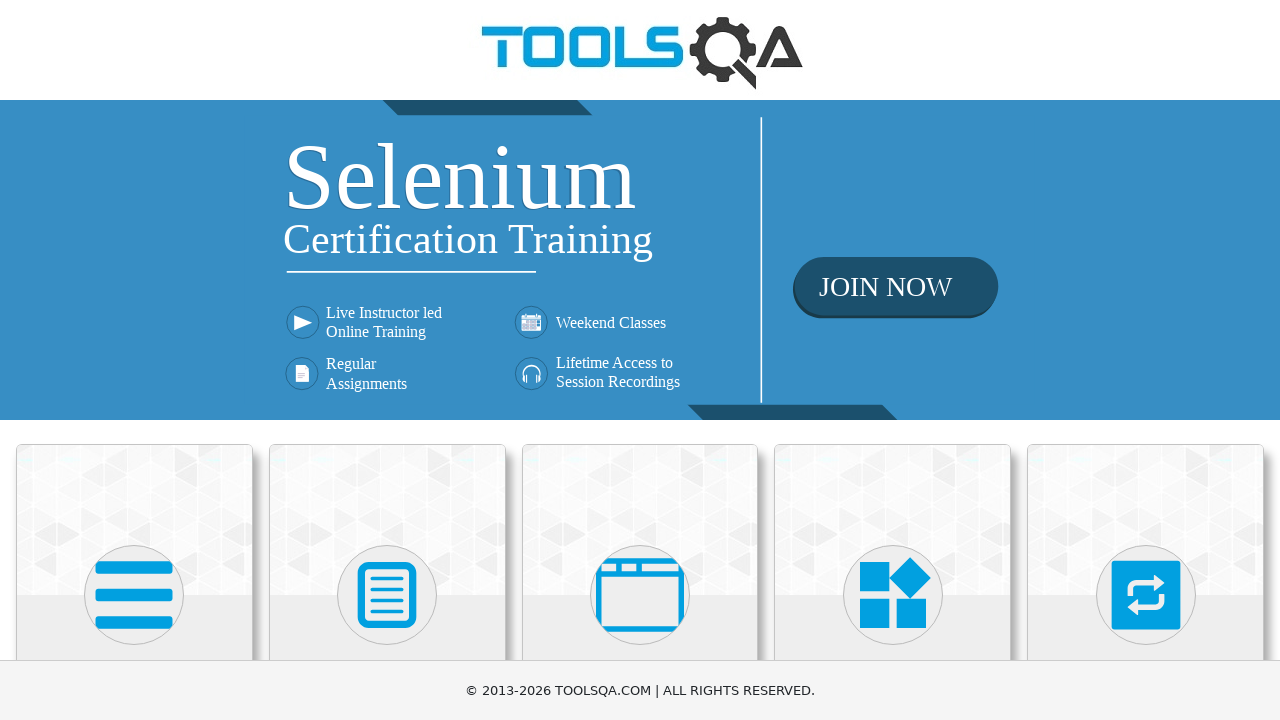

Scrolled to 'Alerts, Frame & Windows' menu into view
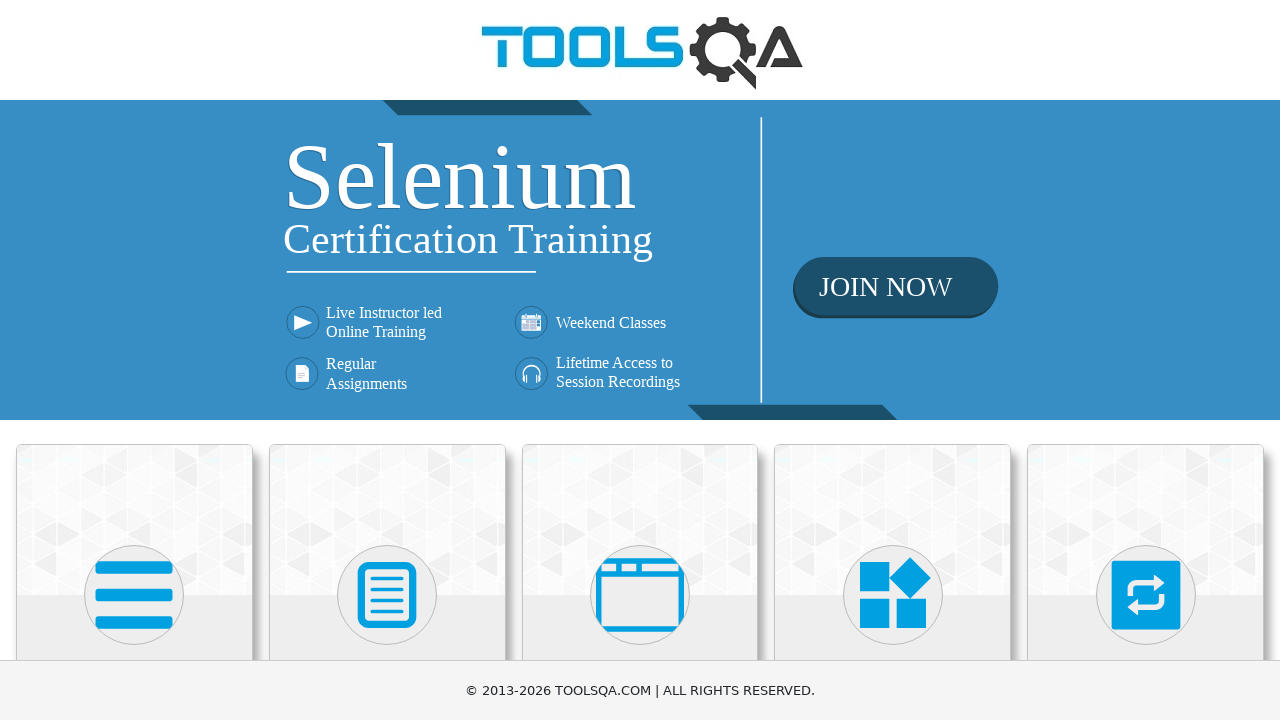

Clicked on 'Alerts, Frame & Windows' menu at (640, 360) on xpath=//h5[text()='Alerts, Frame & Windows']
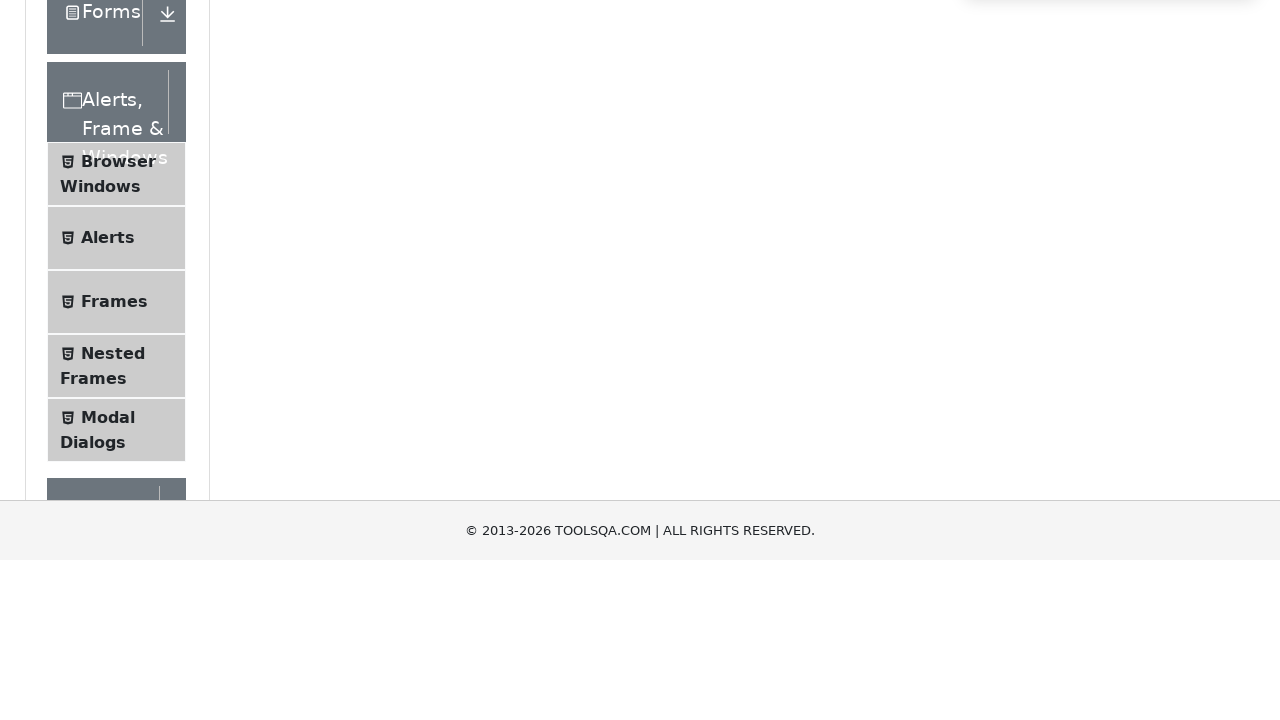

Clicked on 'Frames' submenu at (114, 565) on xpath=//span[text()='Frames']
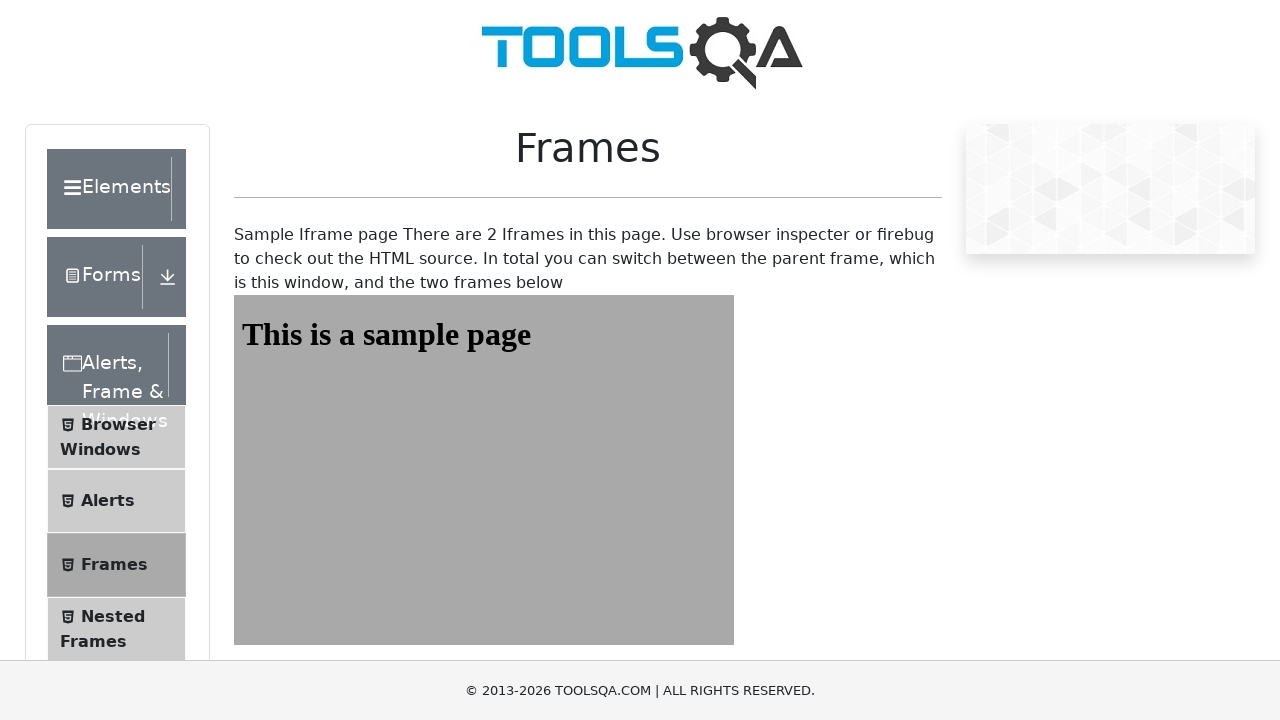

Frames page loaded - frame1 element is present
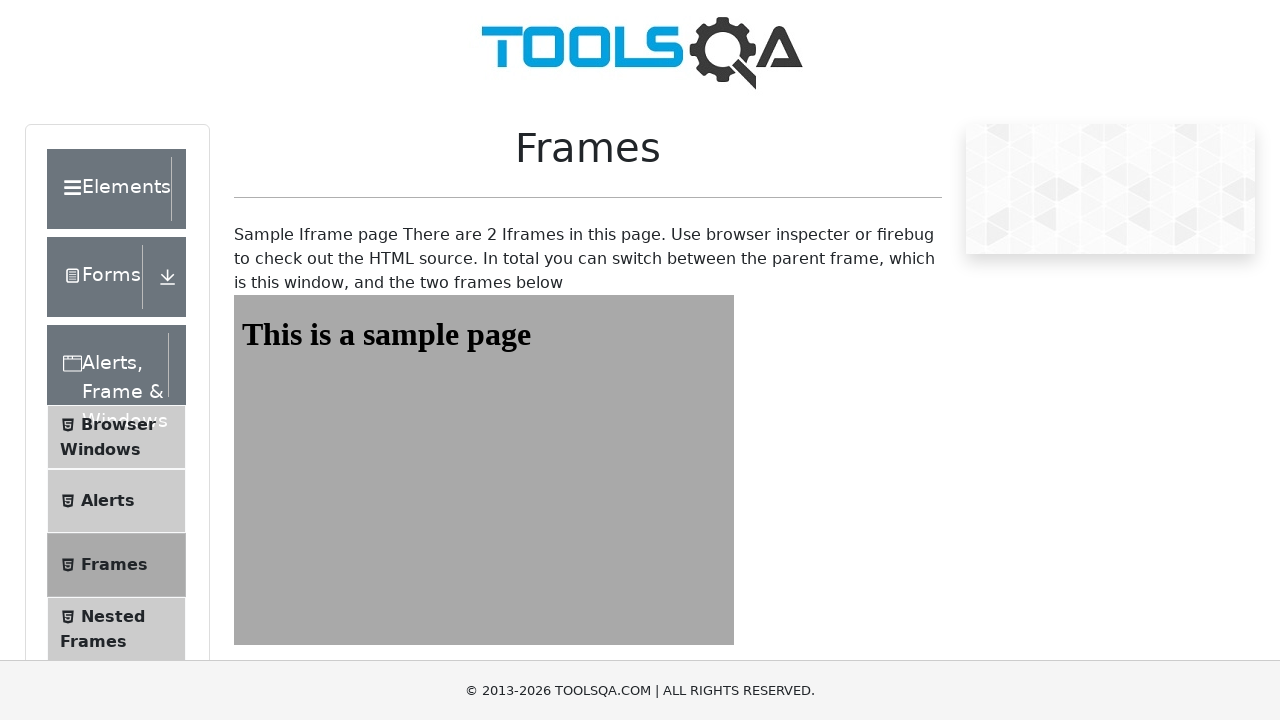

Located Frame One
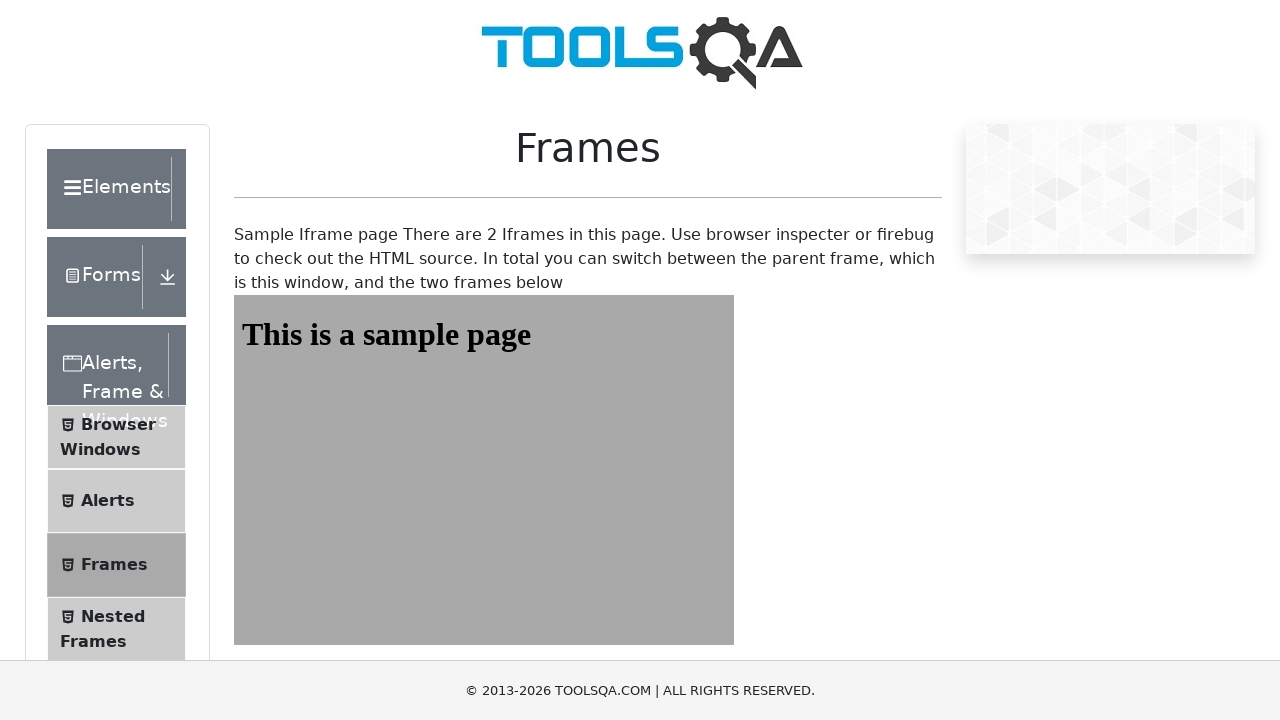

Located heading element in Frame One
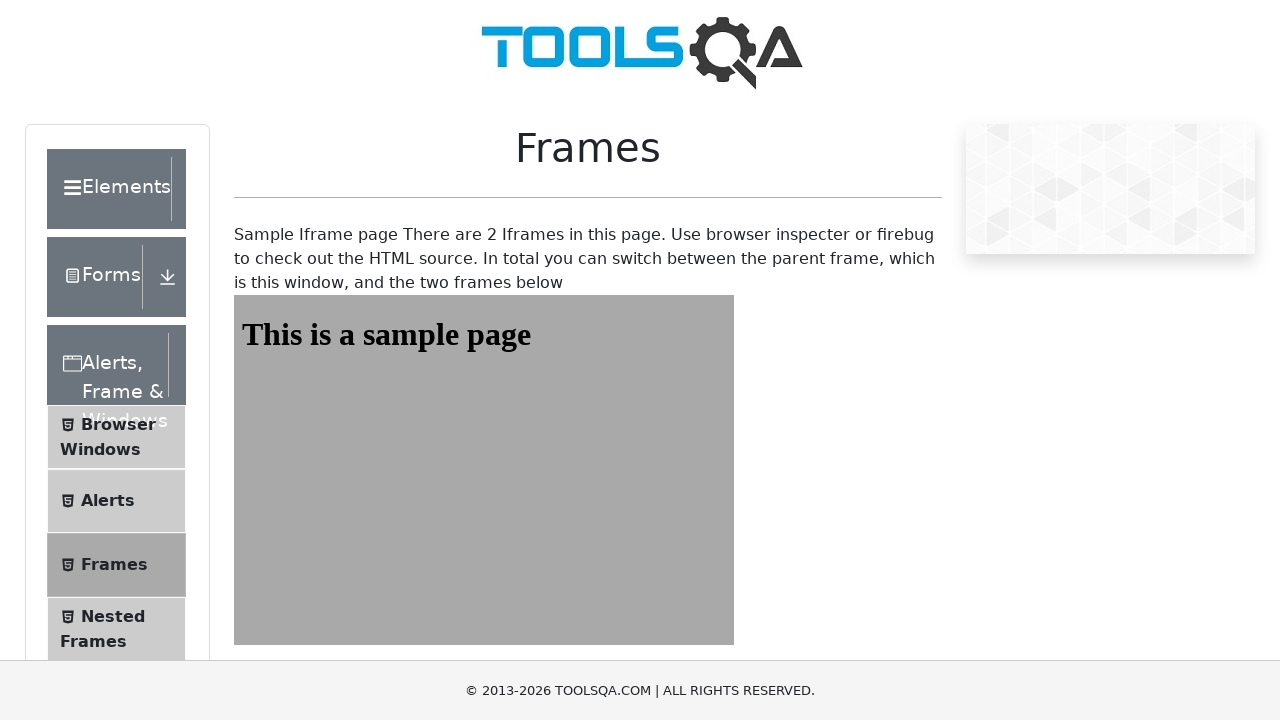

Heading in Frame One became visible and ready
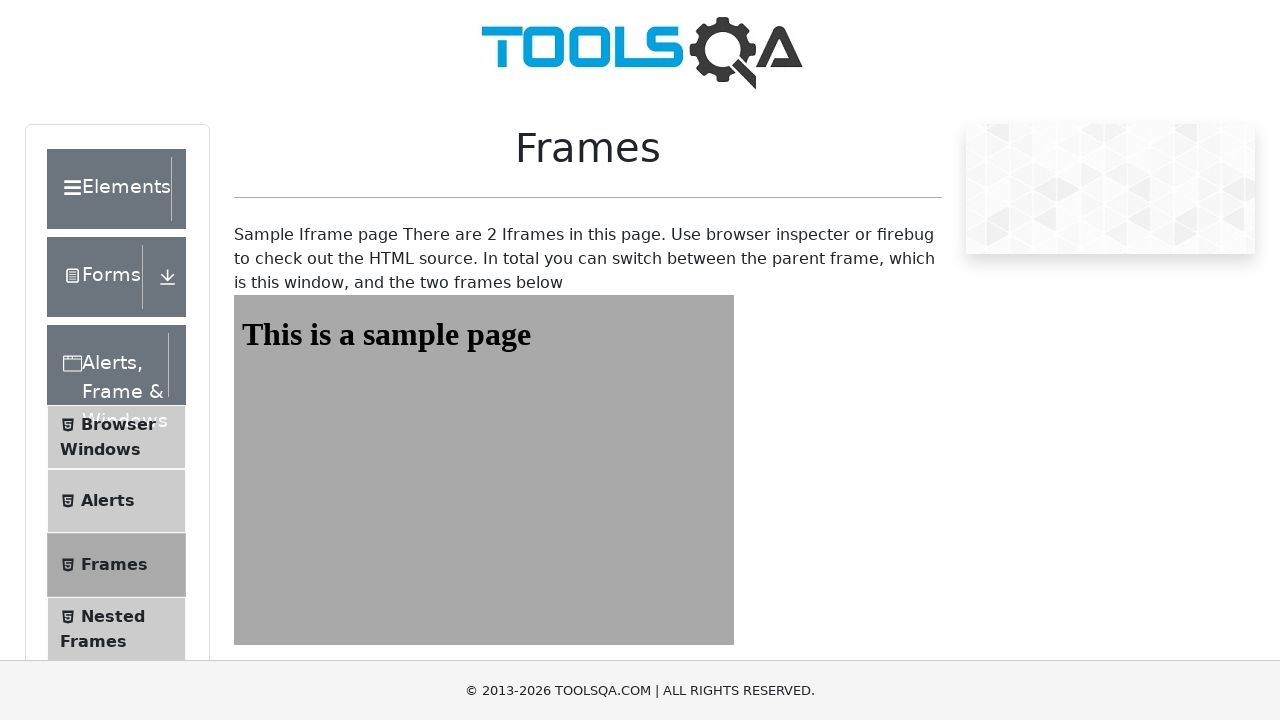

Verified text content in Frame One: 'This is a sample page'
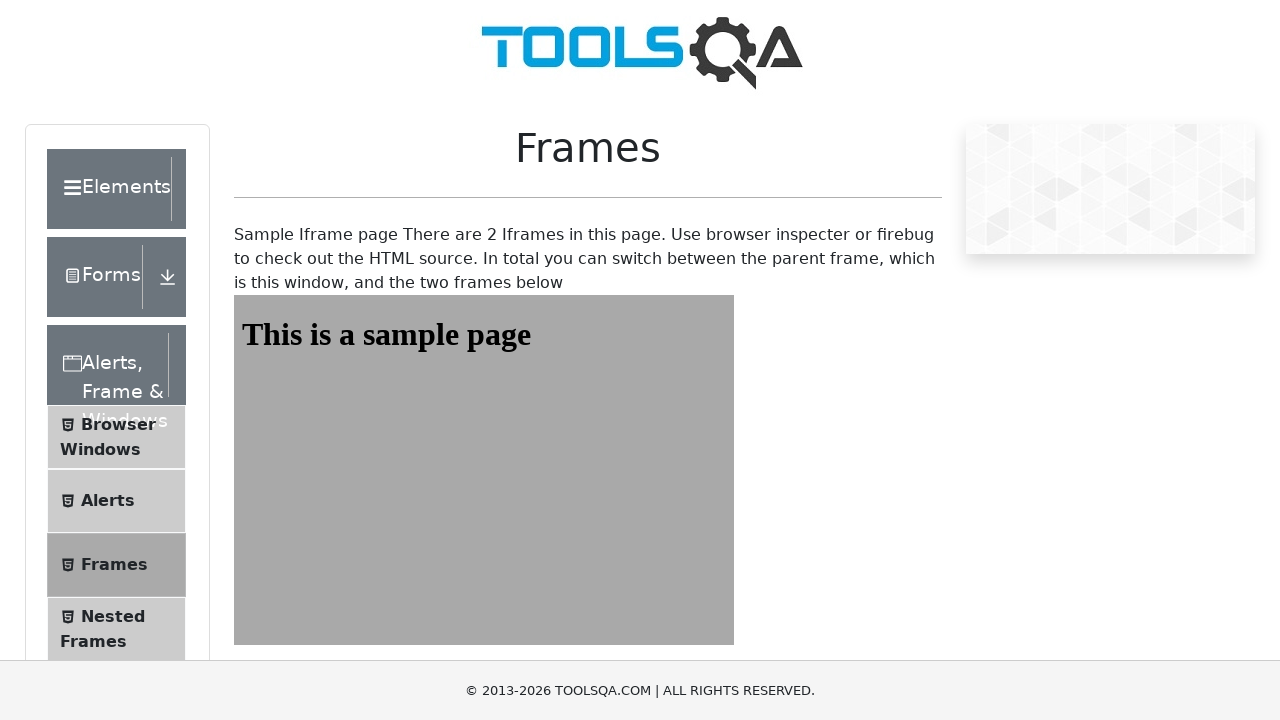

Located Frame Two
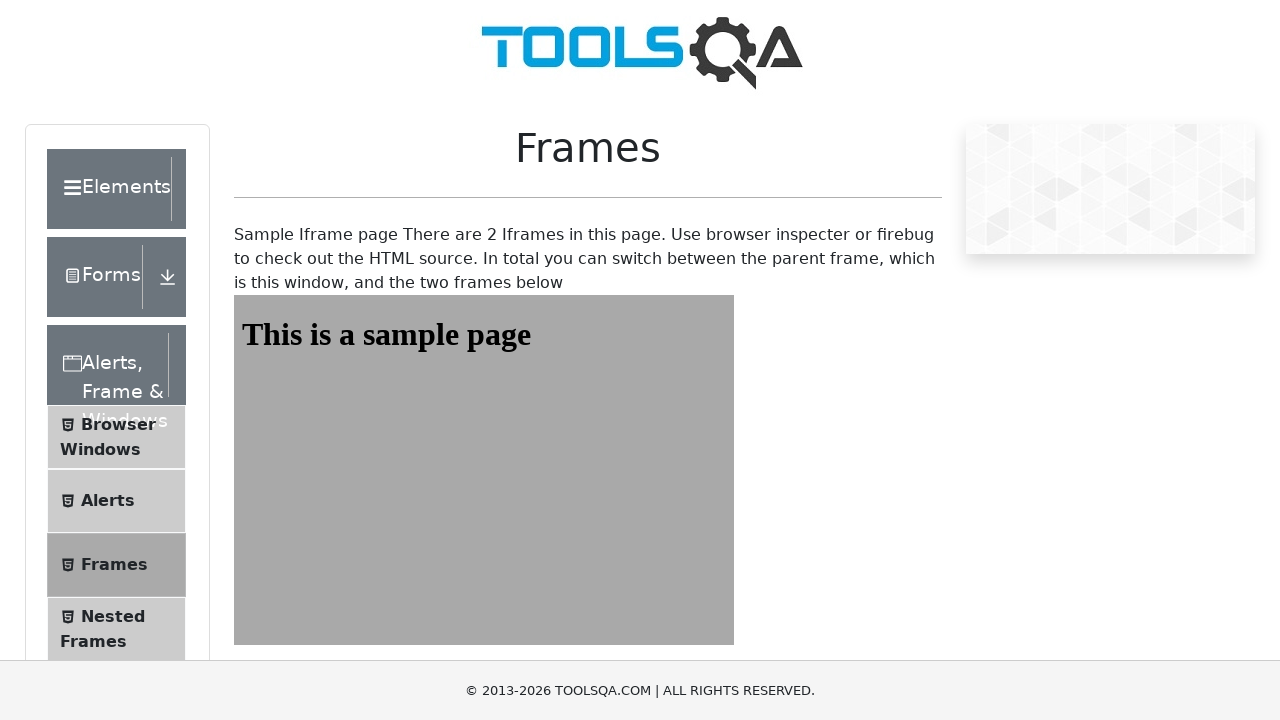

Located heading element in Frame Two
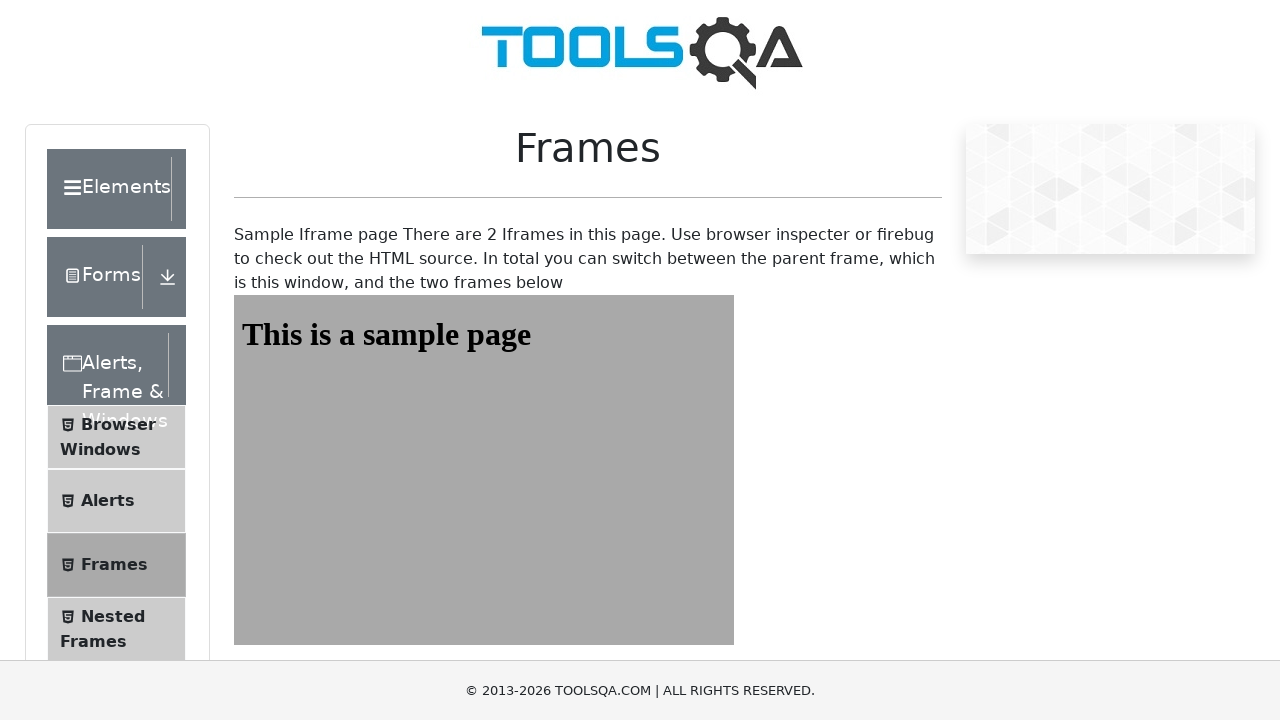

Heading in Frame Two became visible and ready
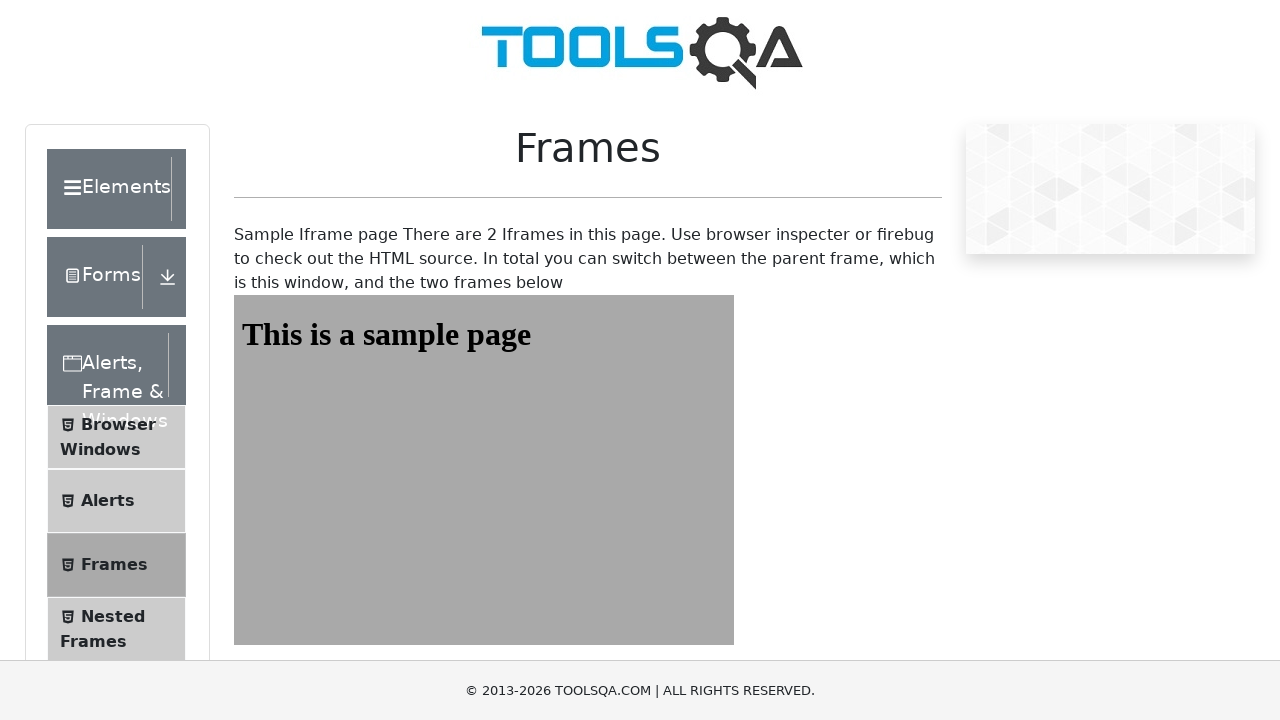

Verified text content in Frame Two: 'This is a sample page'
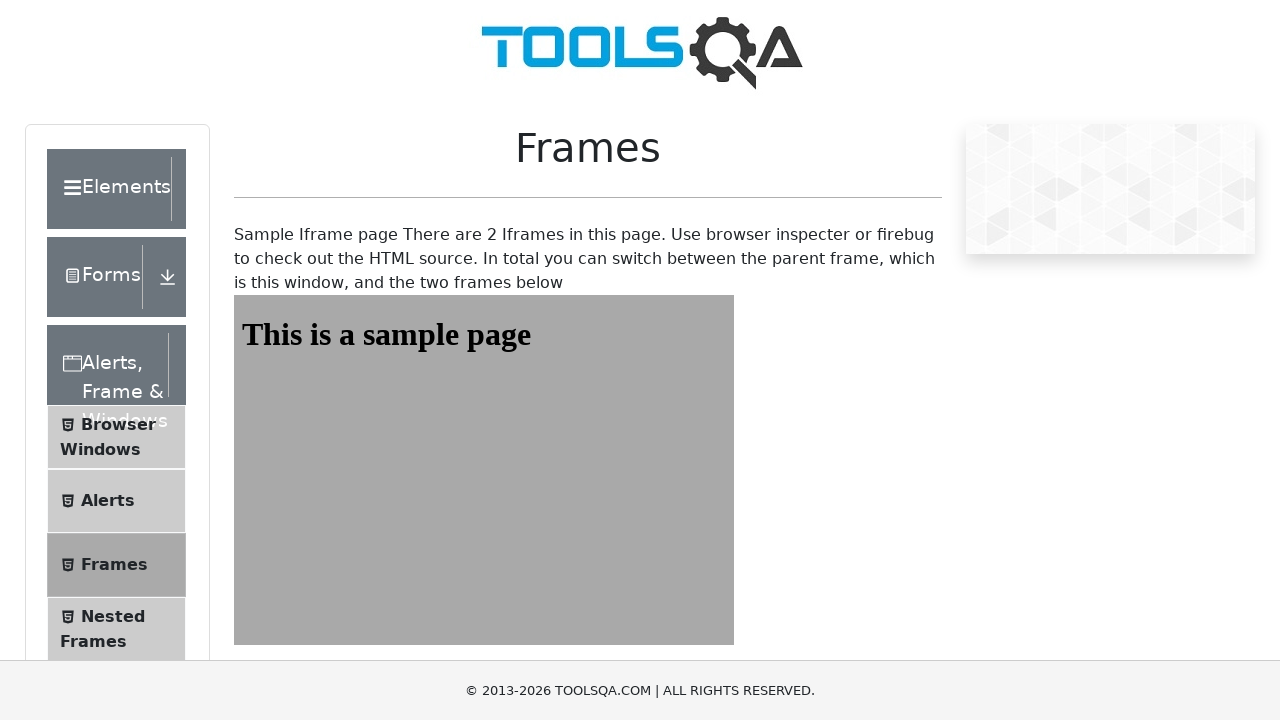

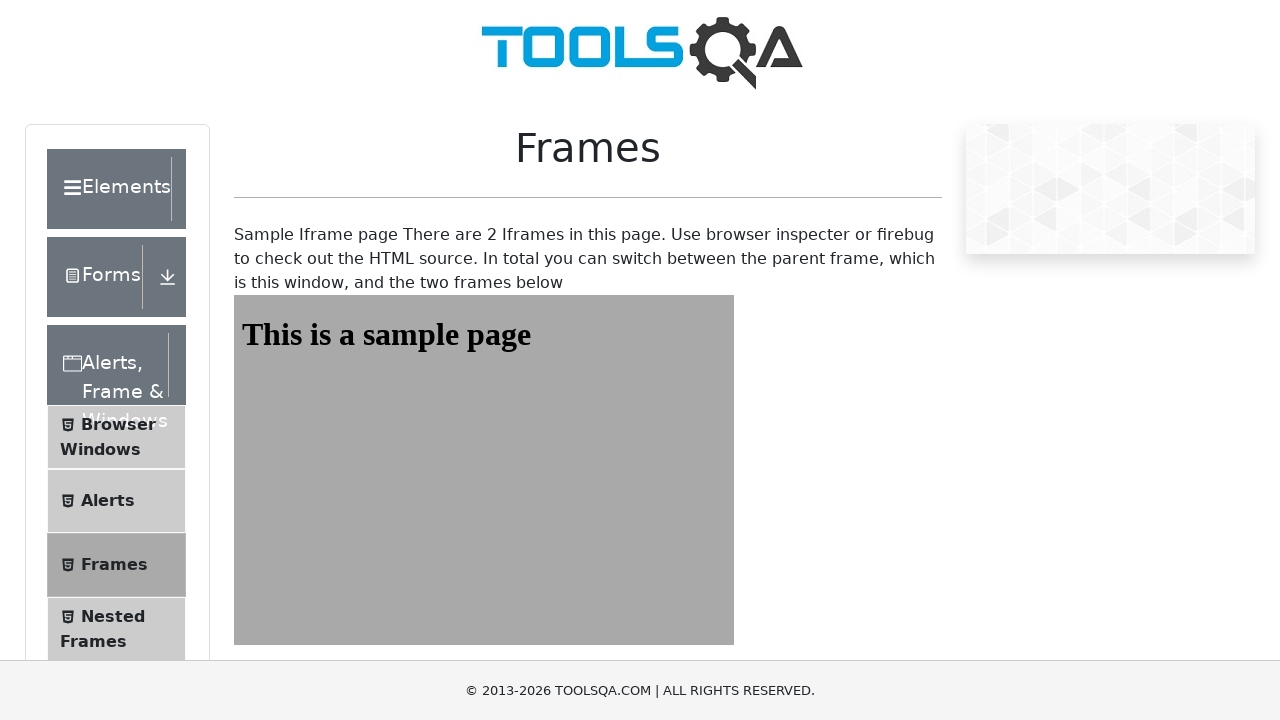